Navigates to the training support website and clicks on the "About Us" link to navigate to that page

Starting URL: https://training-support.net/

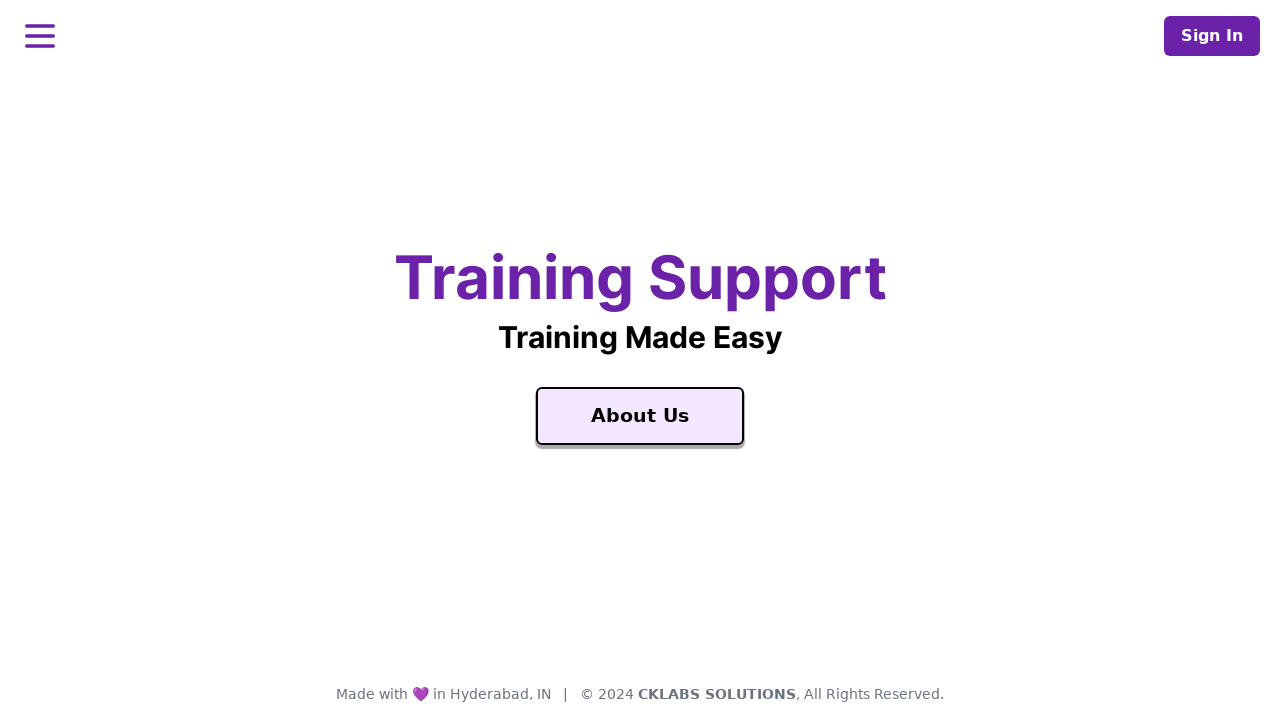

Navigated to training support website
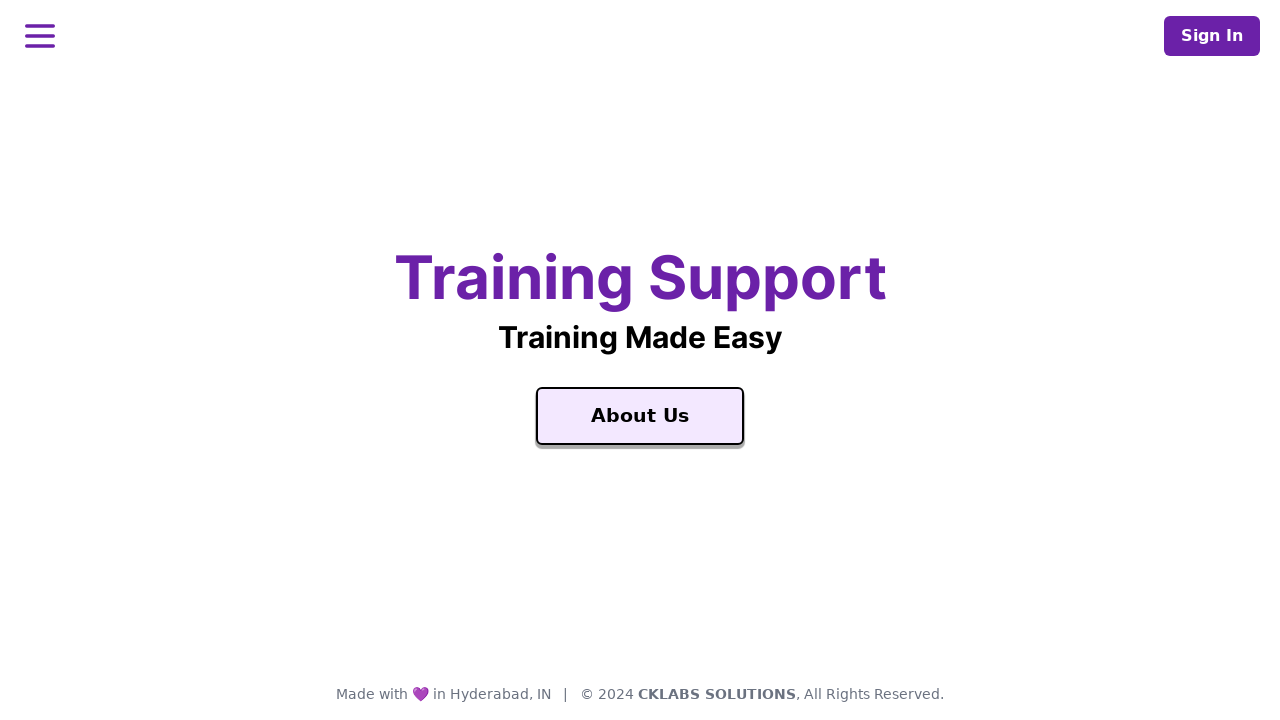

Clicked on the 'About Us' link at (640, 416) on text=About Us
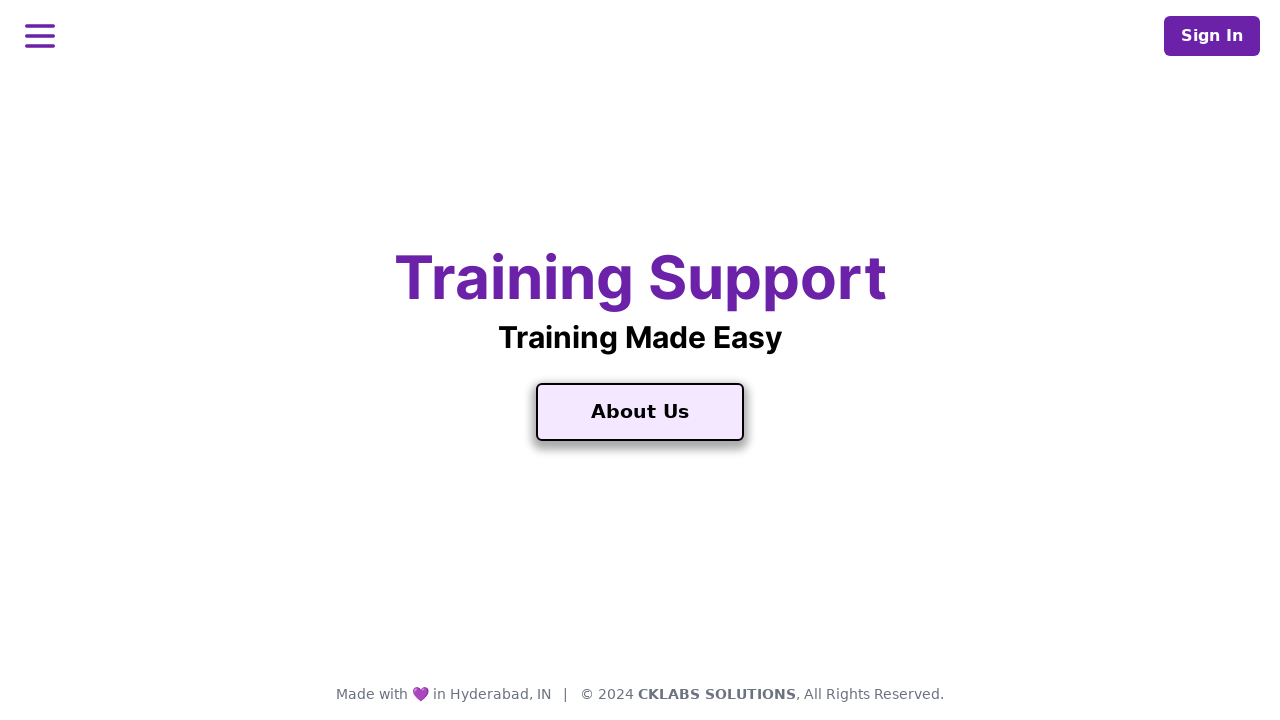

About Us page loaded successfully
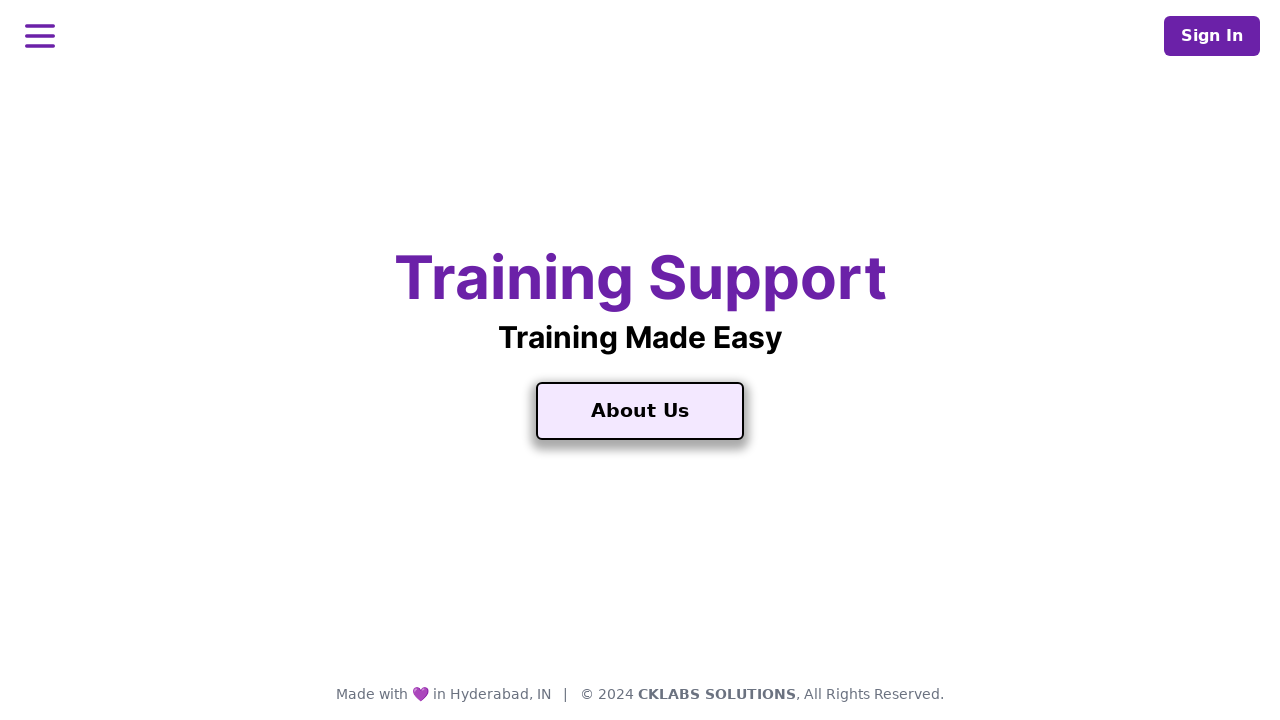

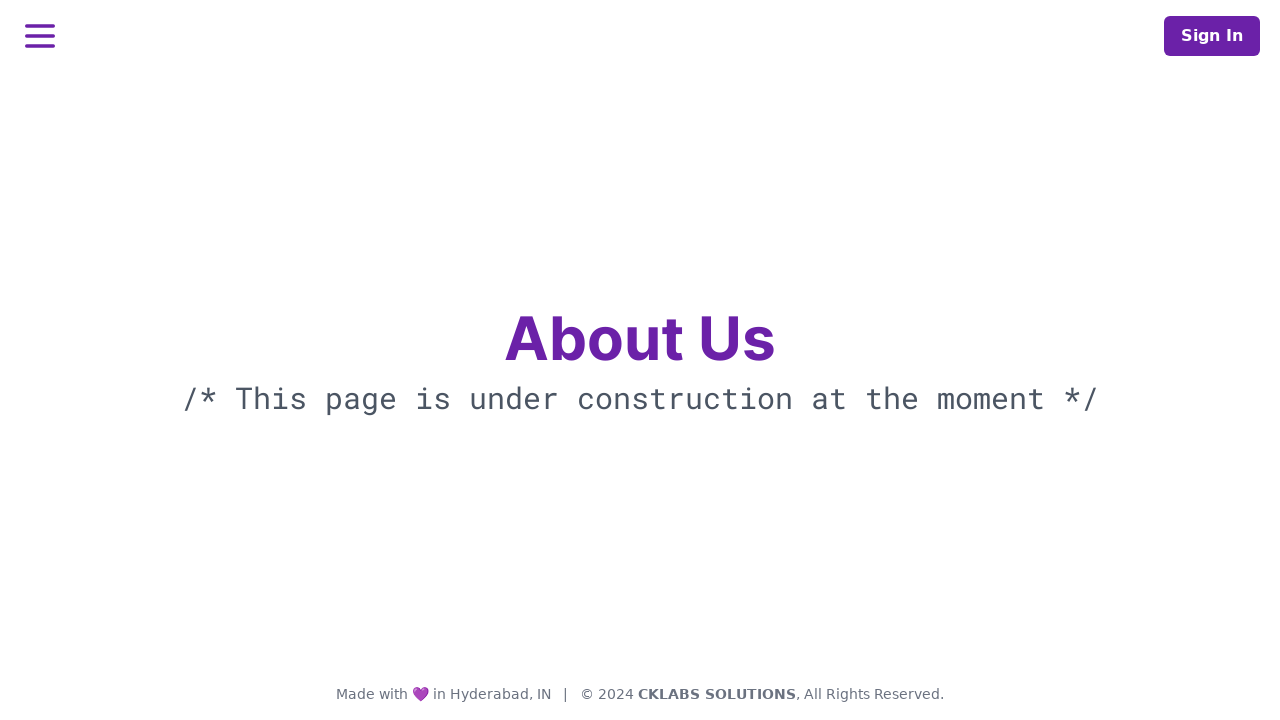